Tests the timer functionality by starting the timer, waiting until it reaches 00:01:45, pausing it to verify the time, then resetting and verifying the timer resets to 00:02:00

Starting URL: https://www.timeanddate.com/timer/

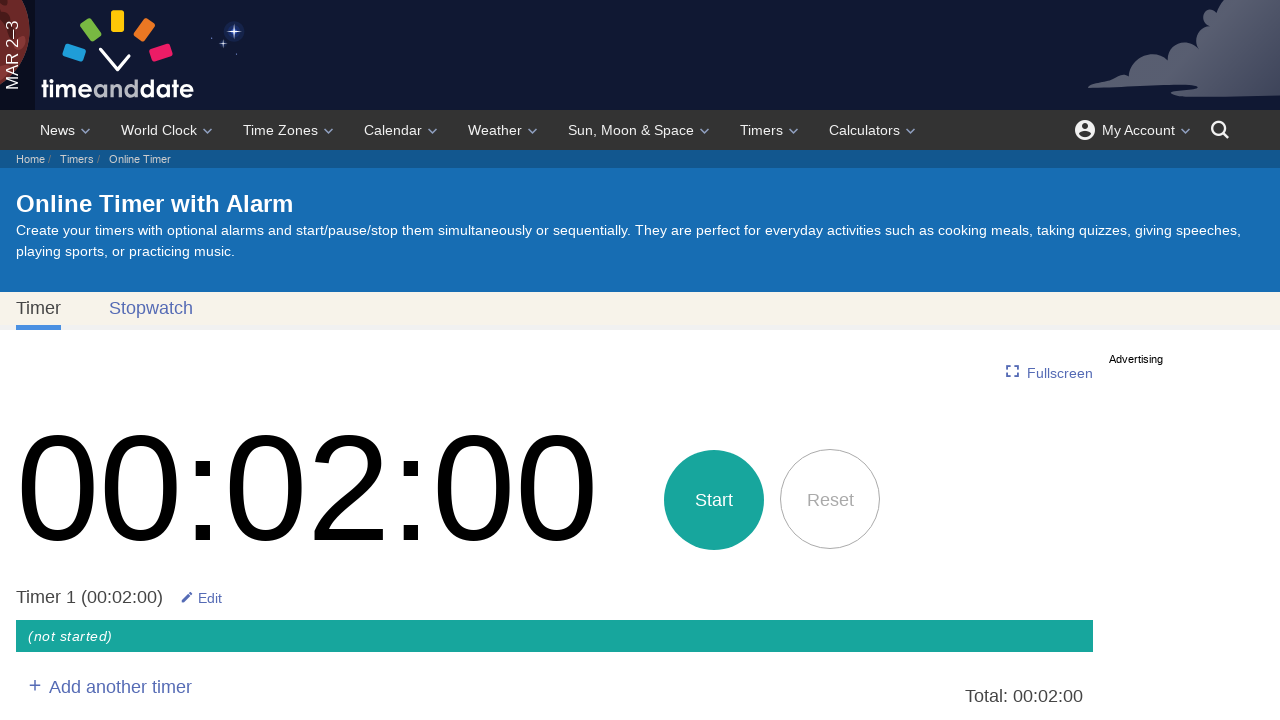

Clicked the start timer button at (714, 500) on button[title='Start timer']
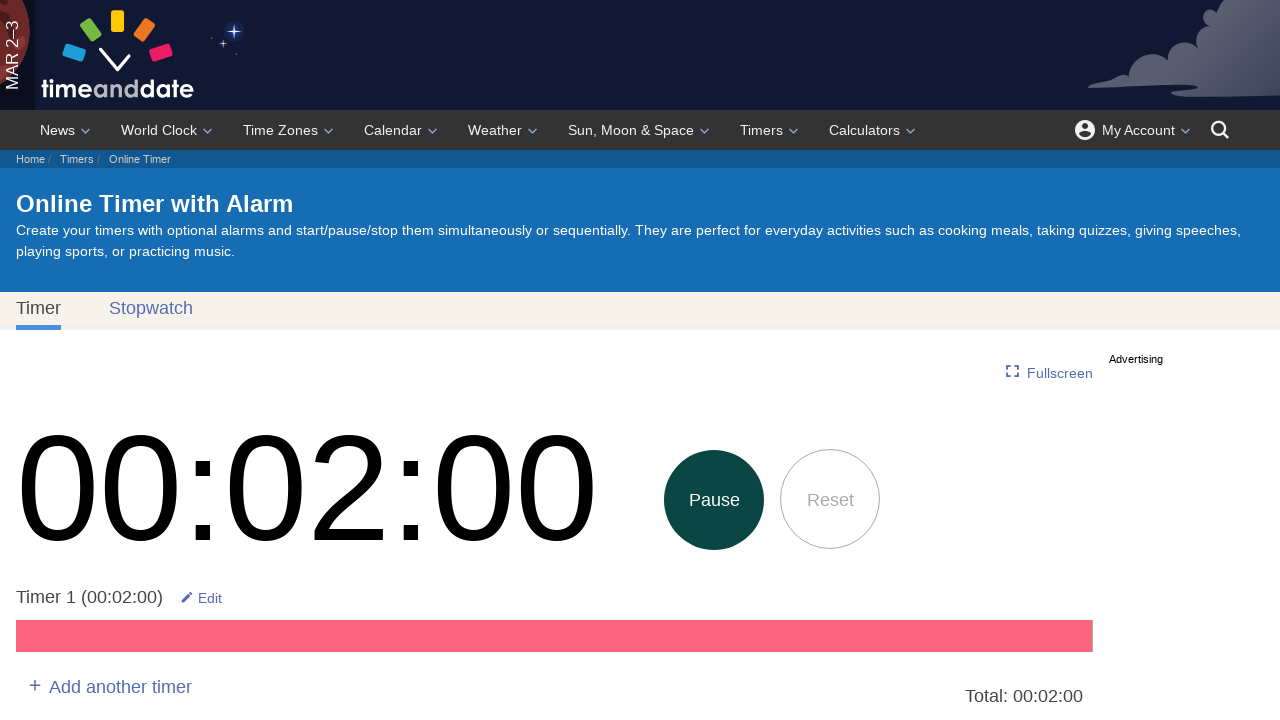

Timer reached 00:01:45
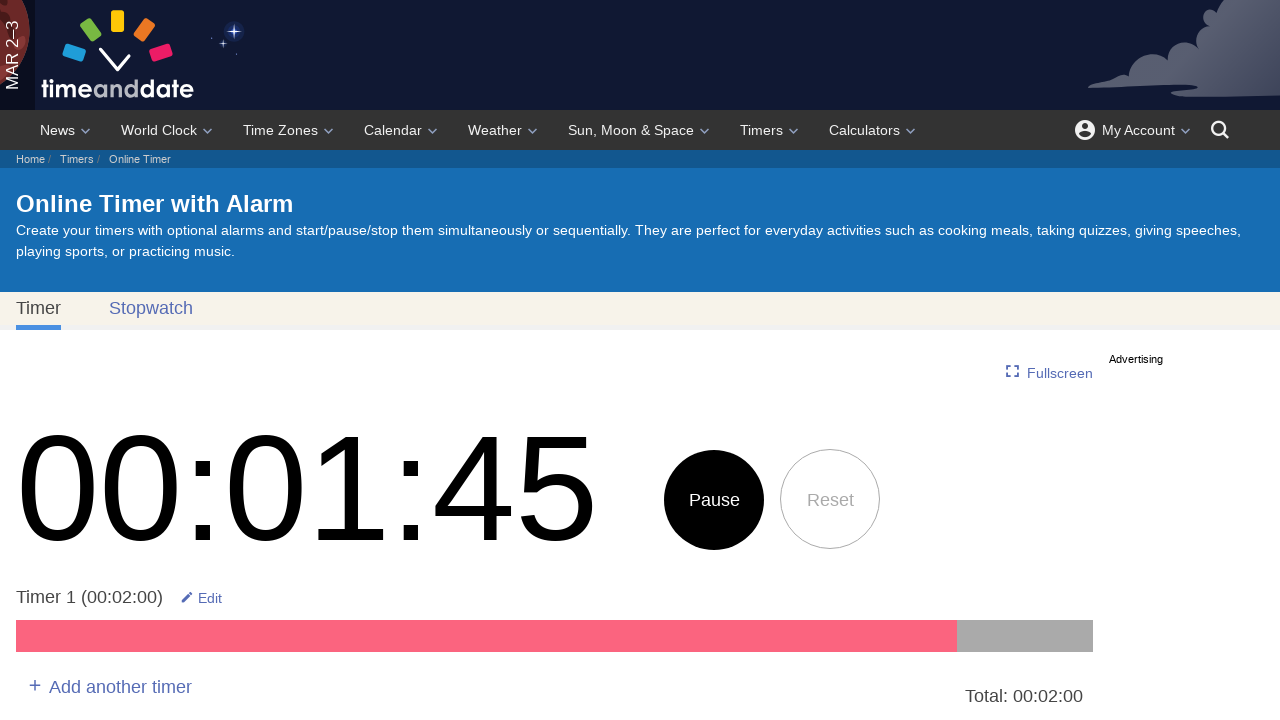

Clicked the pause button to stop the timer at (714, 500) on div.timeCount button[title='Stop/pause timer']
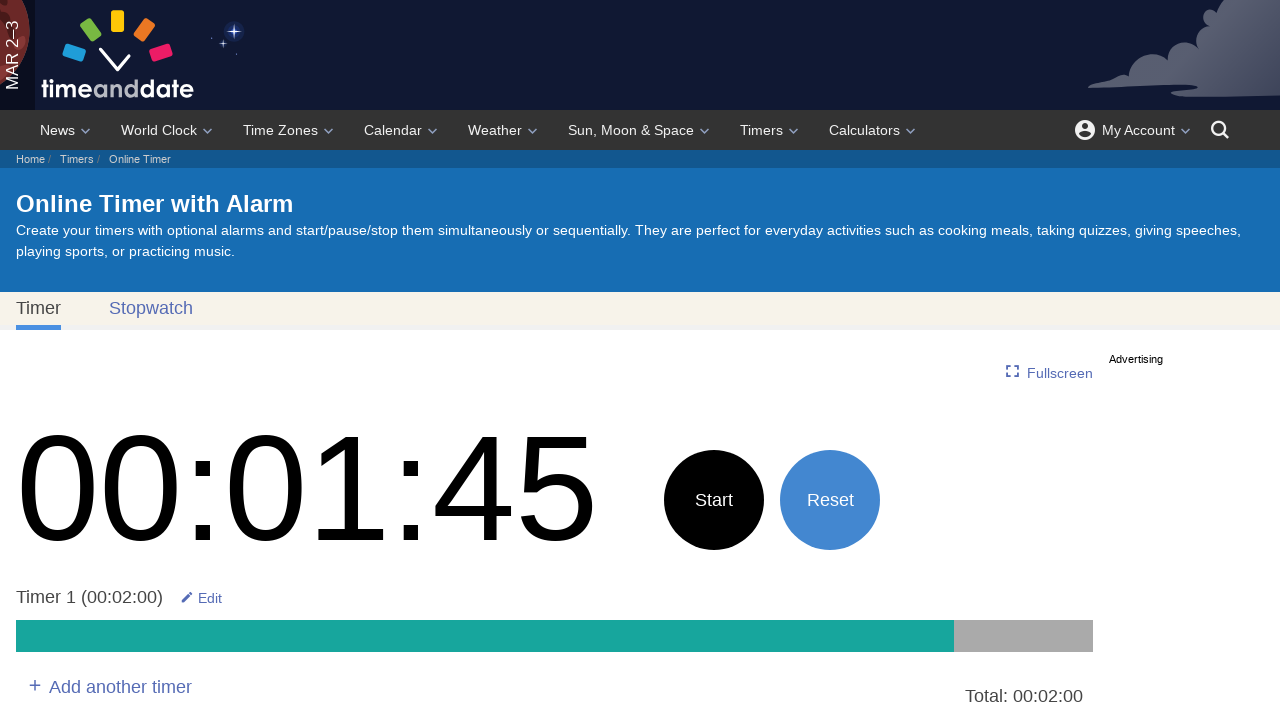

Verified timer displays 00:01:45 after pausing
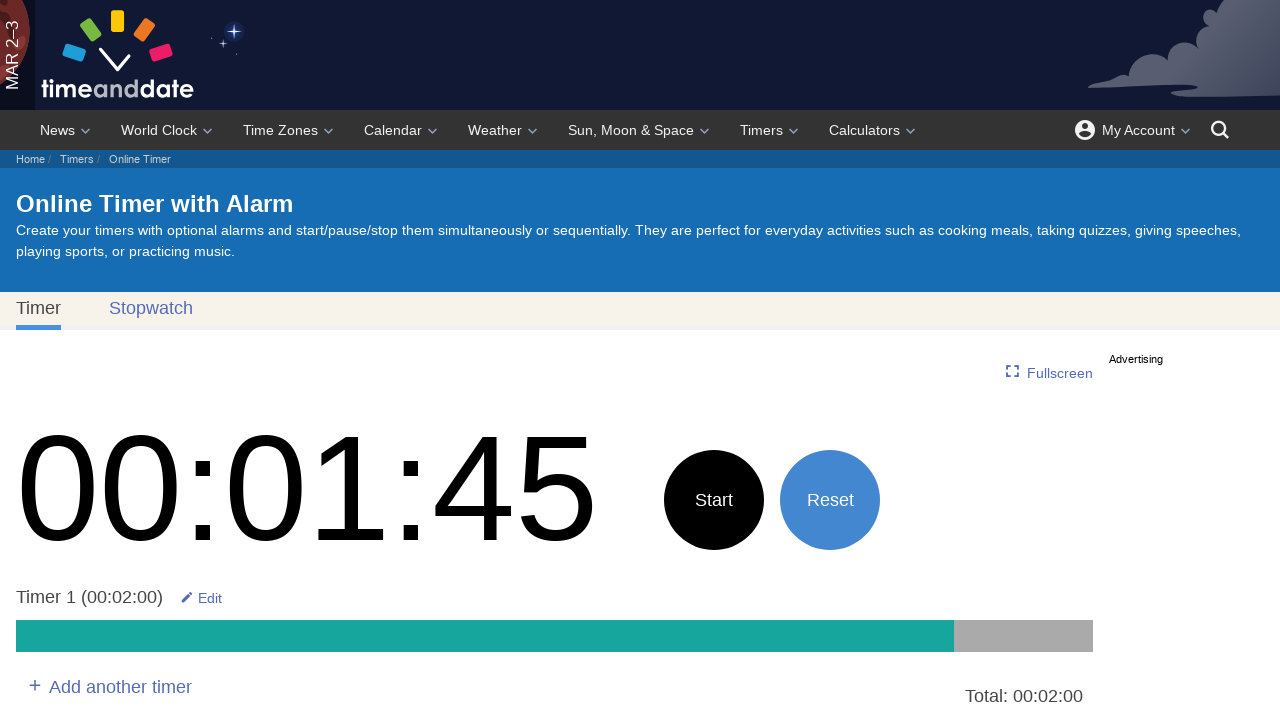

Clicked the reset button at (830, 500) on button[title='Reset and start over']
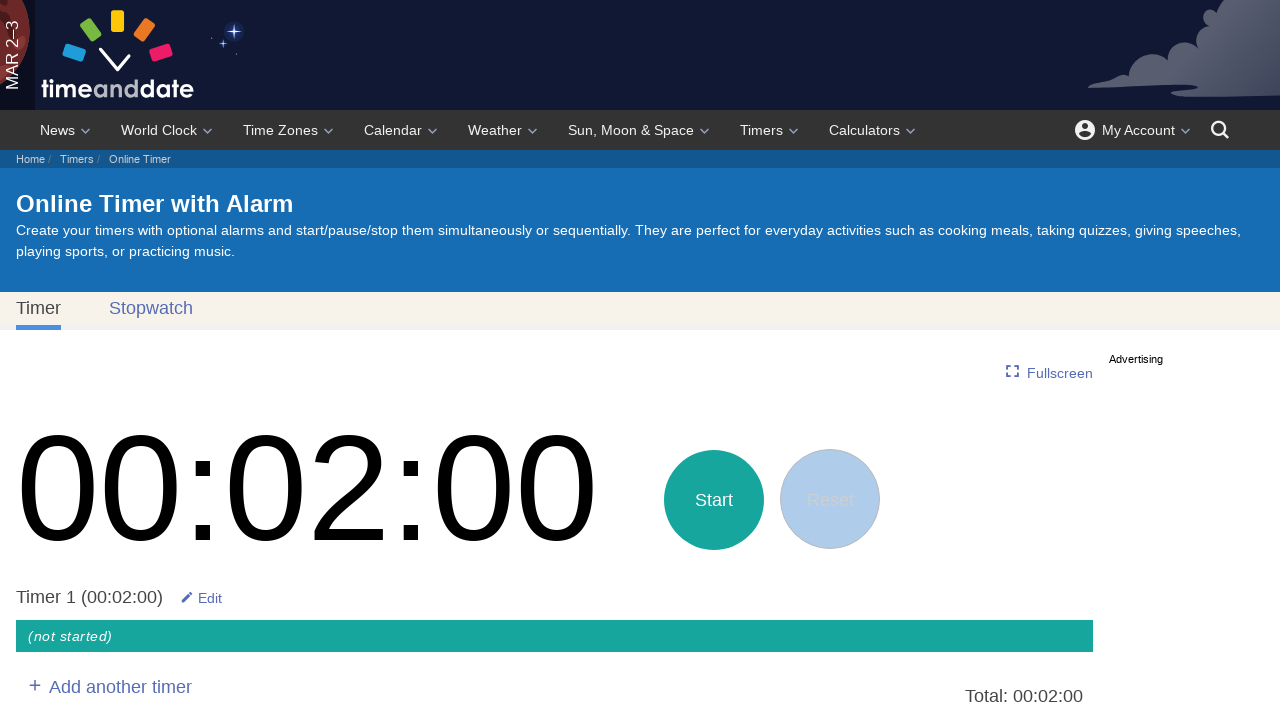

Verified timer reset to 00:02:00
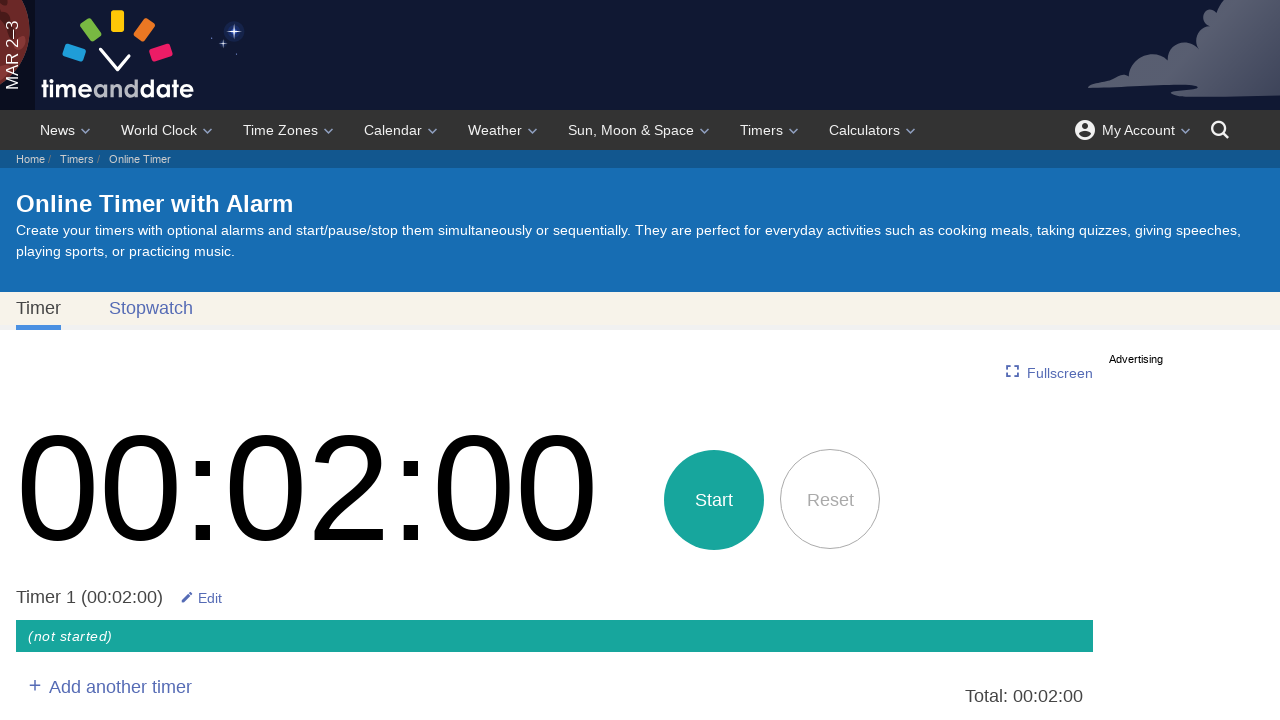

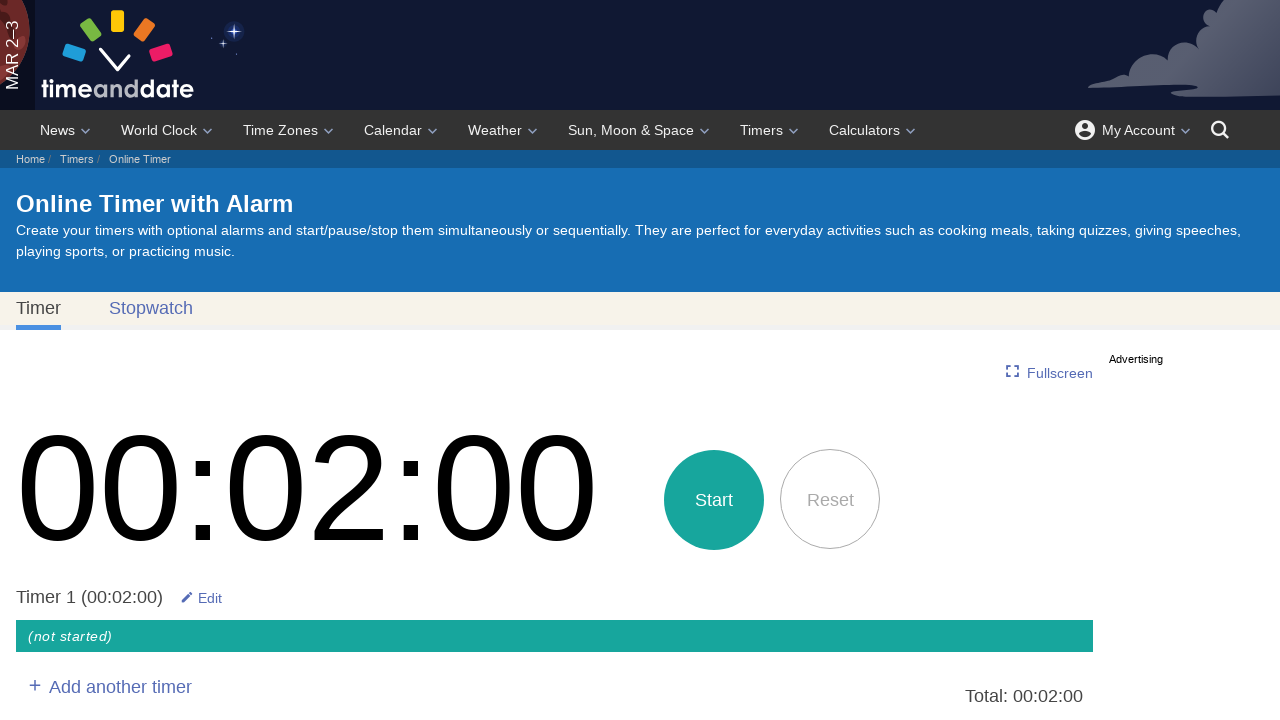